Tests browser window/tab handling by clicking a button to open a new tab, switching to it, and verifying content in the new tab

Starting URL: https://demoqa.com/browser-windows

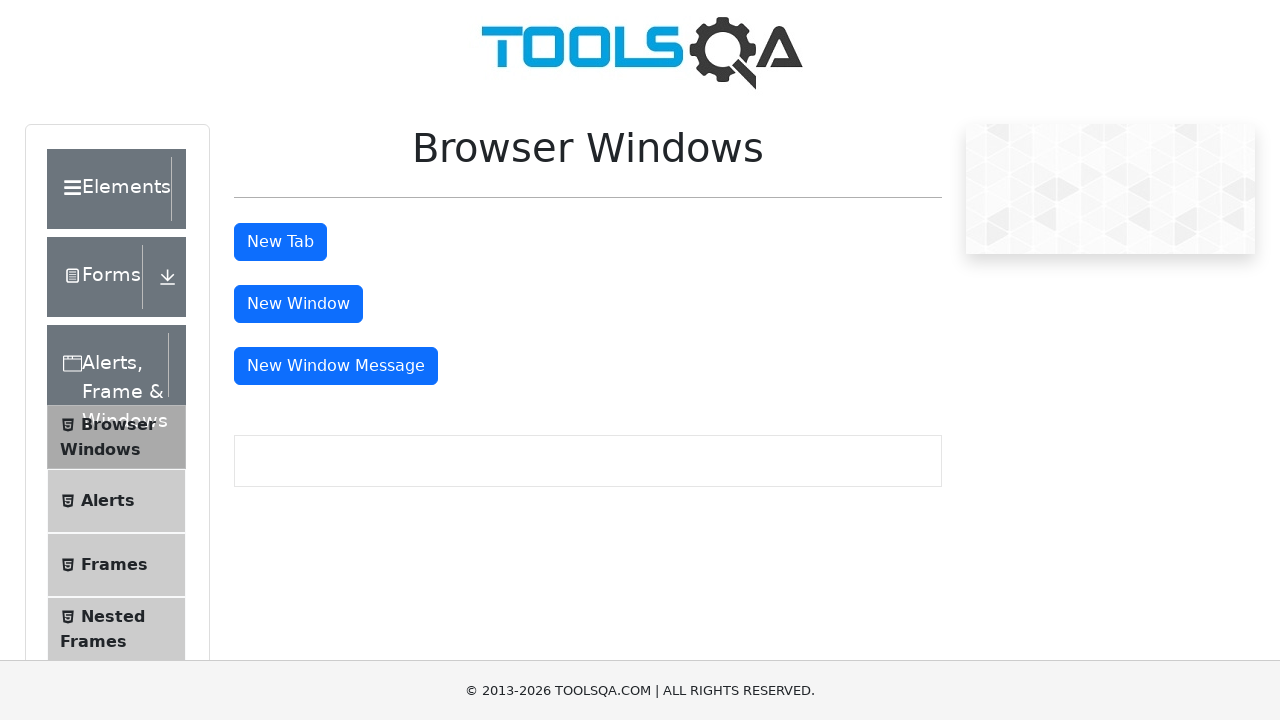

Clicked tab button to open a new tab at (280, 242) on #tabButton
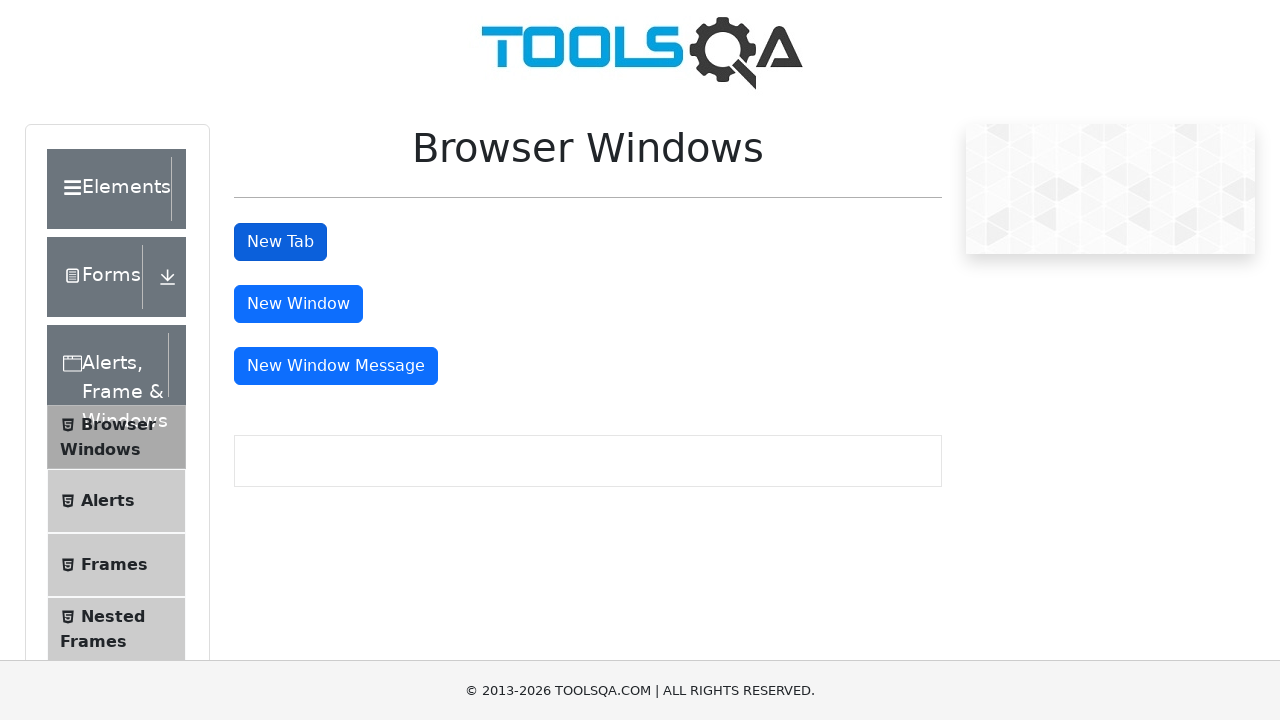

Clicked tab button and captured new page context at (280, 242) on #tabButton
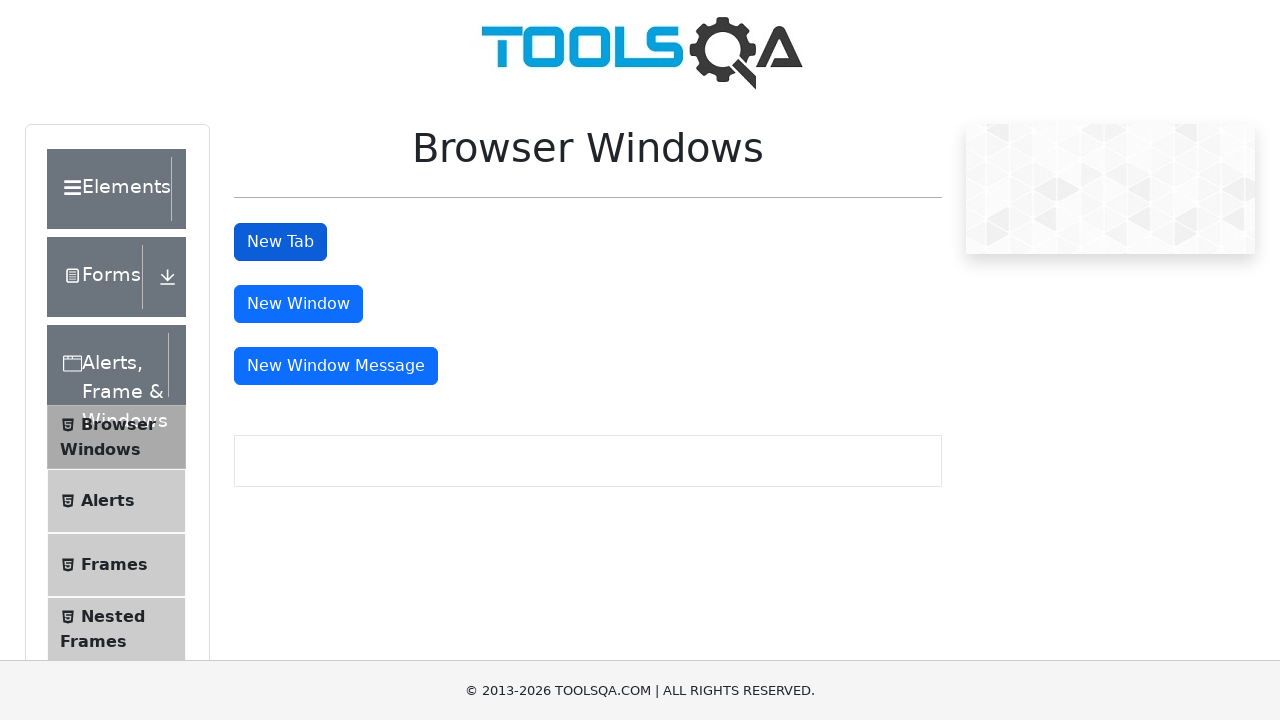

Extracted new page object from context
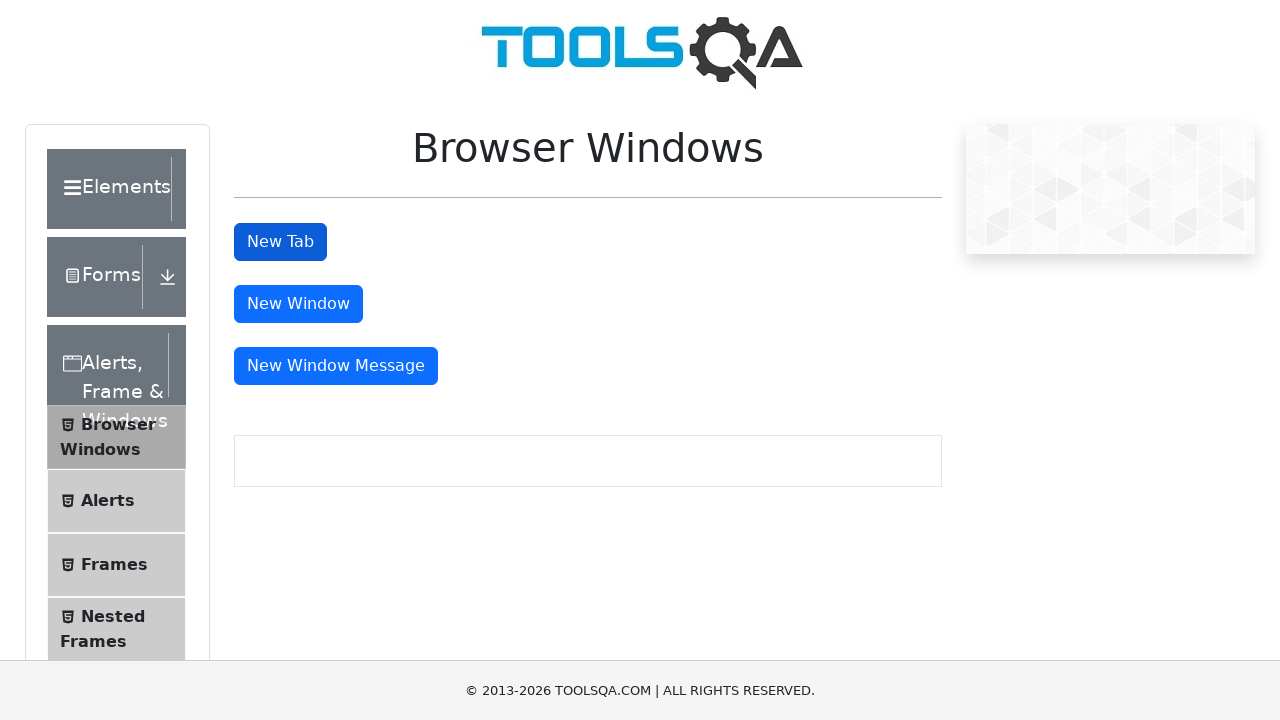

Waited for new page to fully load
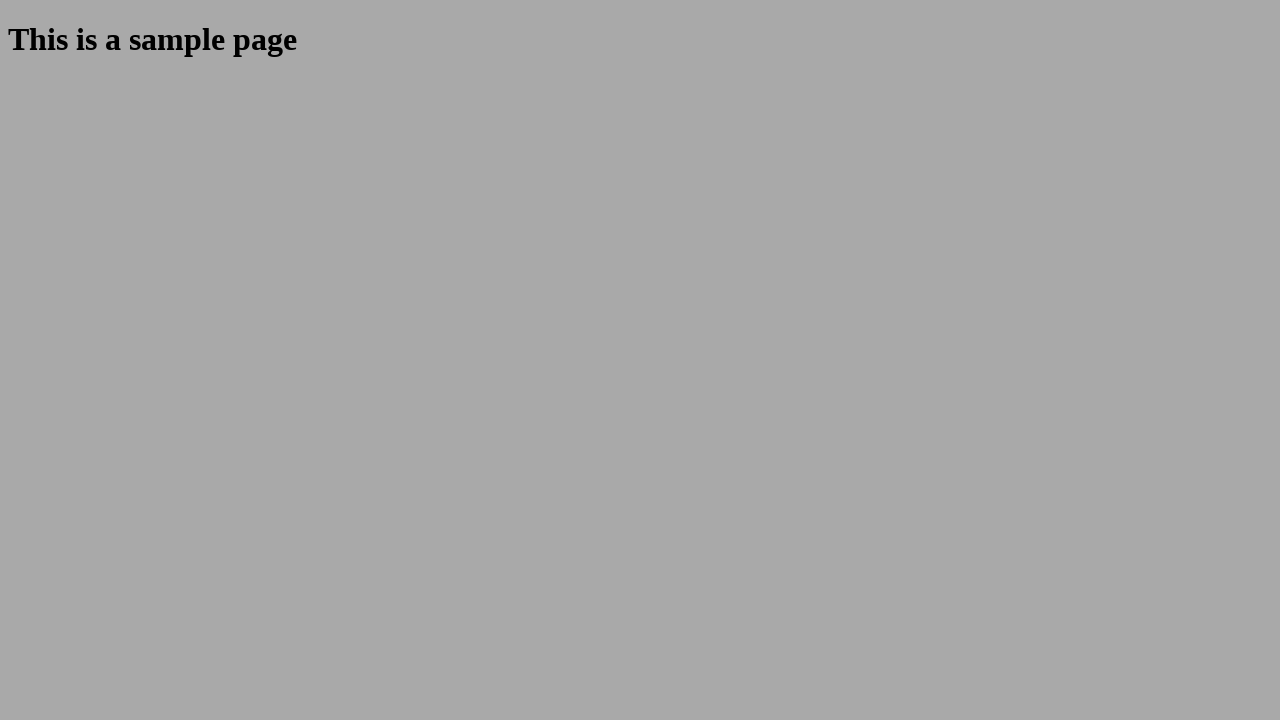

Retrieved heading text from new tab: 'This is a sample page'
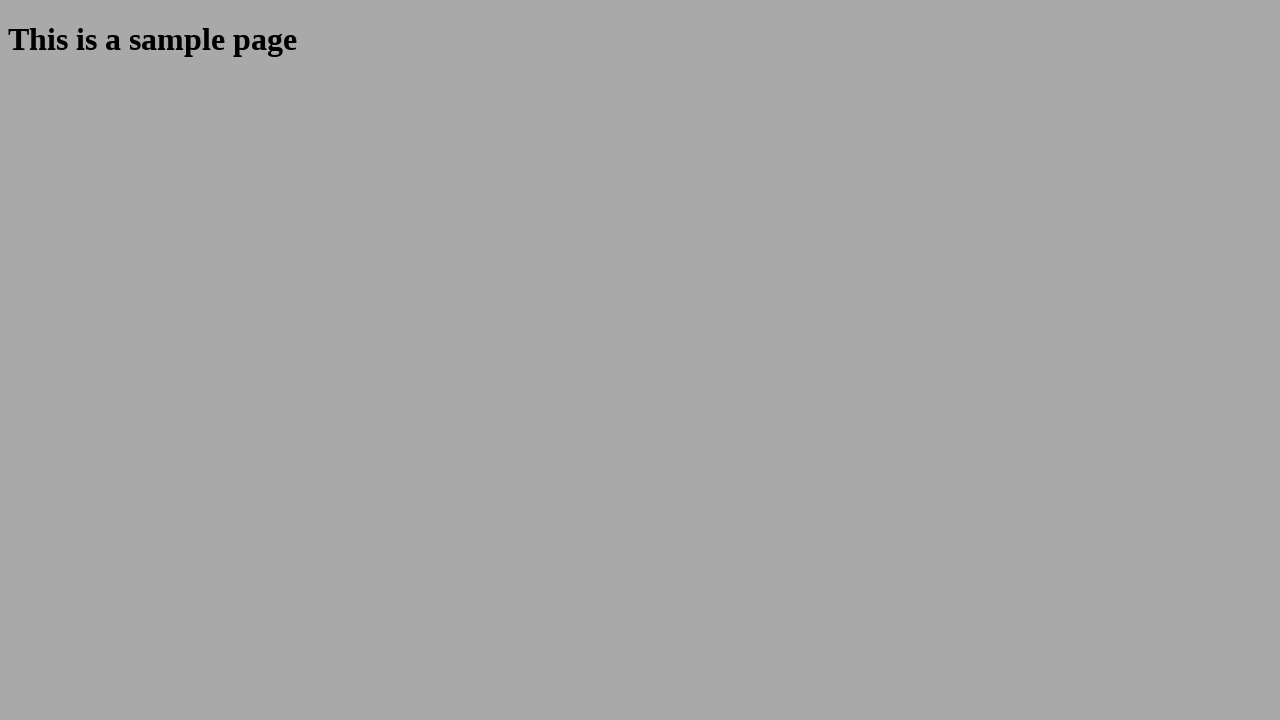

Printed verification message: Text on new window is This is a sample page
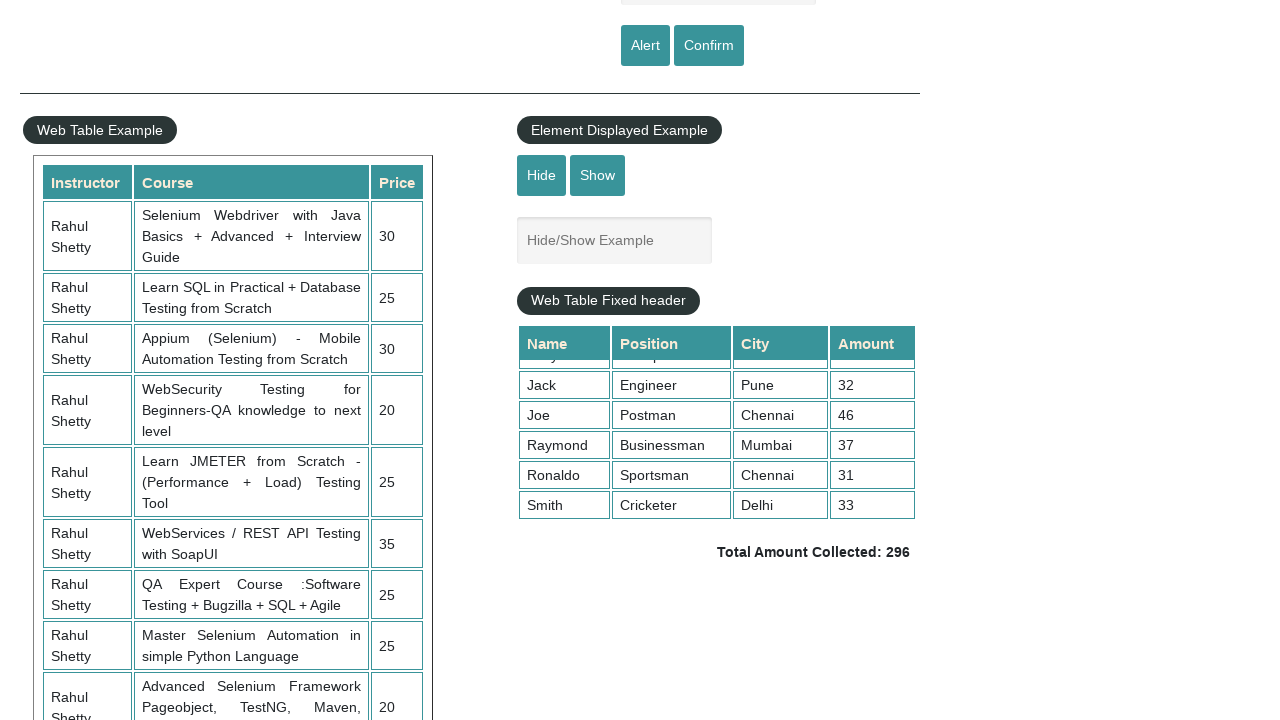

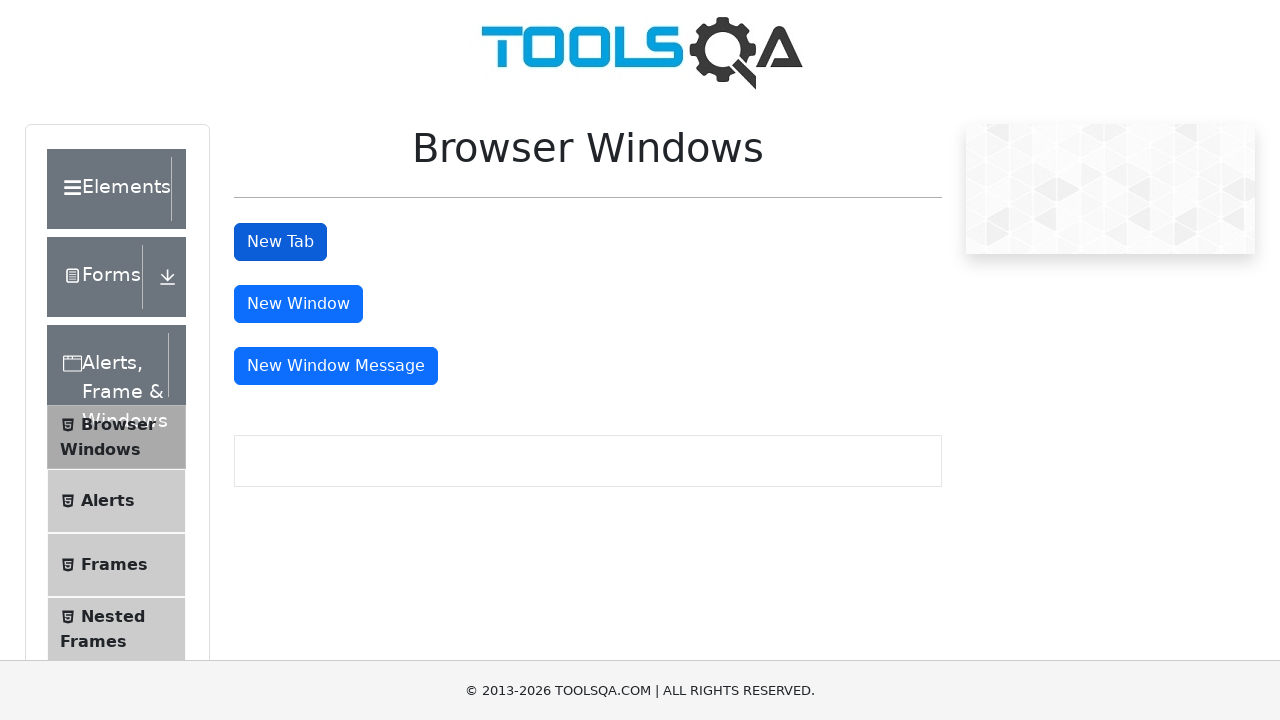